Tests the registration flow by entering a valid zip code and verifying navigation to the next registration step where first name input is displayed

Starting URL: https://www.sharelane.com/cgi-bin/register.py

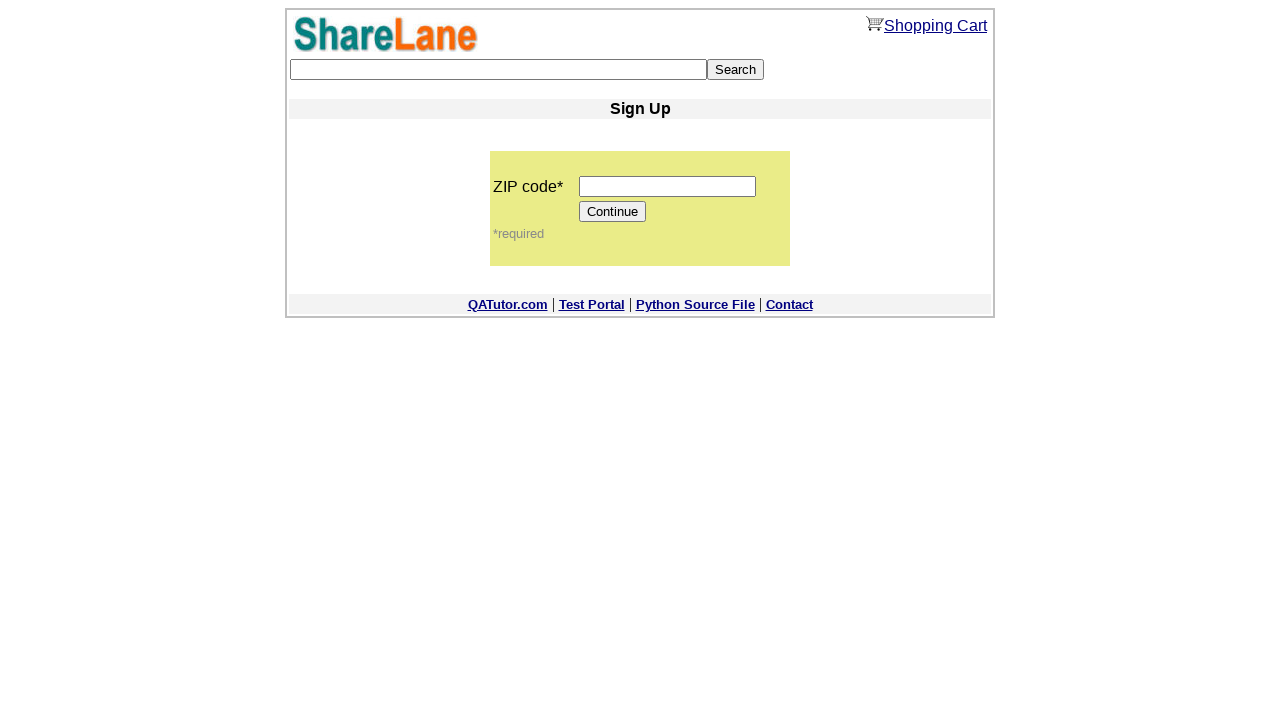

Filled zip code field with '12345' on input[name='zip_code']
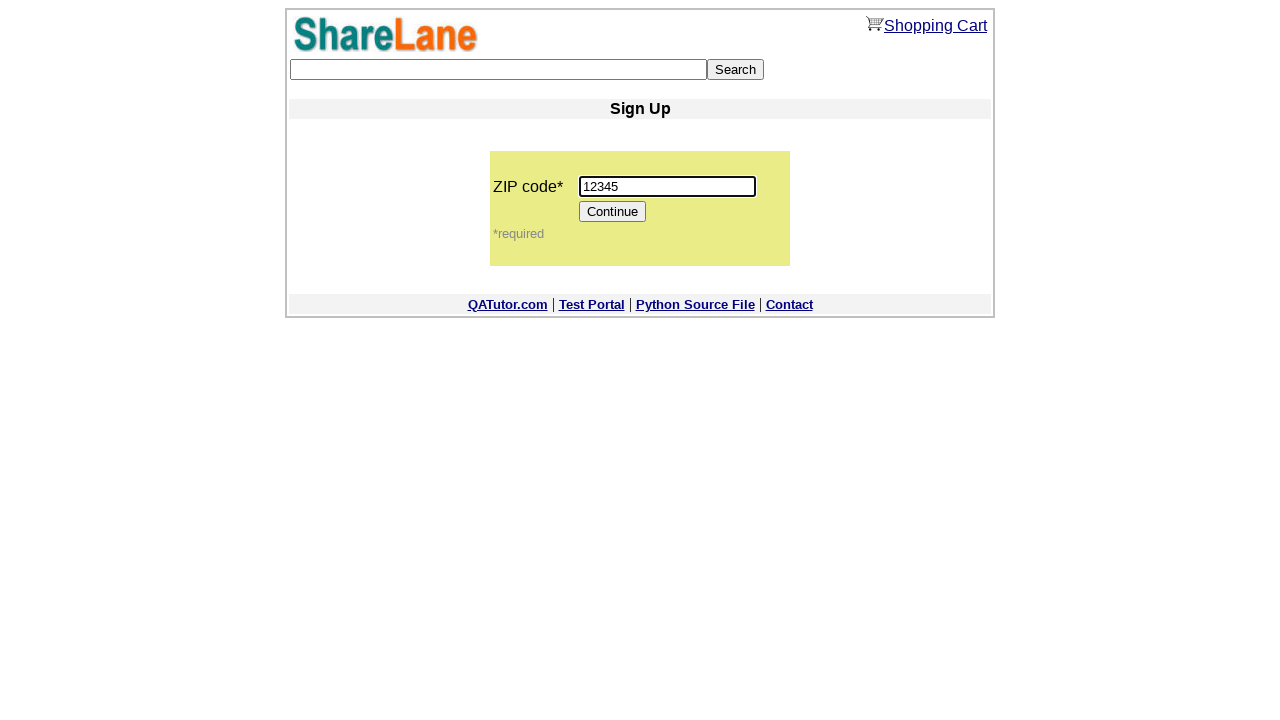

Clicked Continue button to proceed to next registration step at (613, 212) on input[value='Continue']
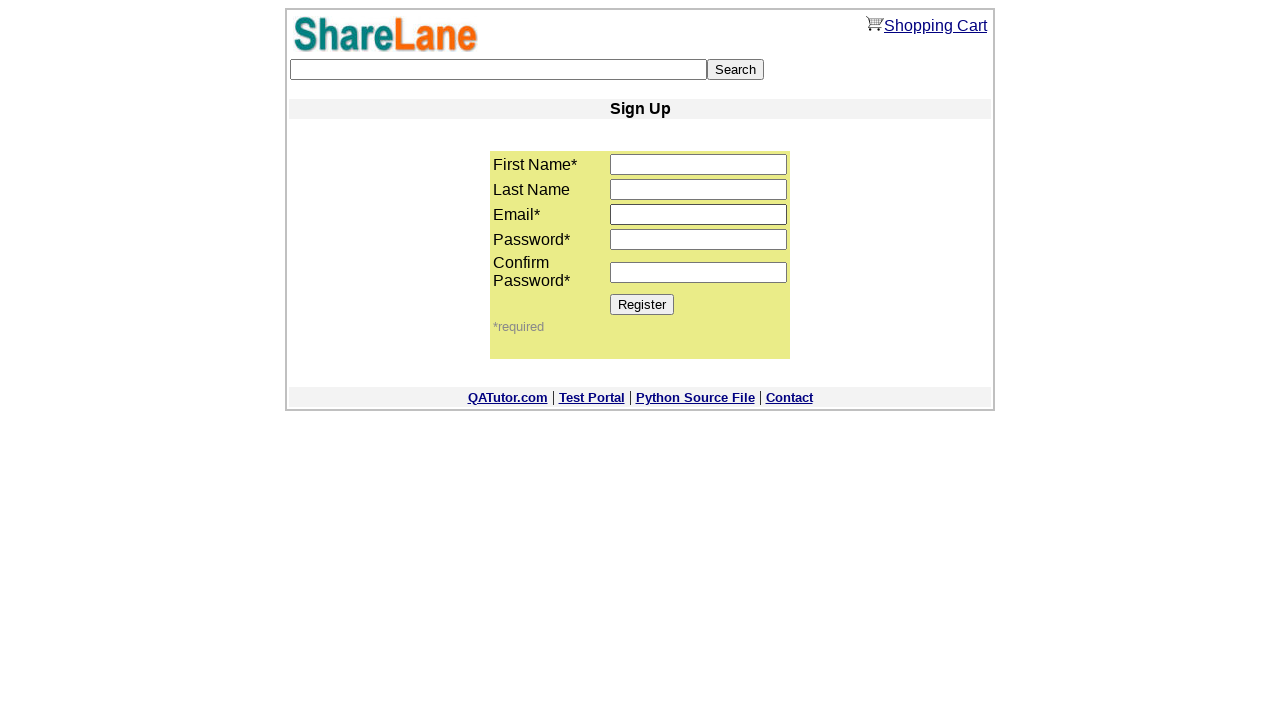

First name input field appeared, confirming navigation to next registration step
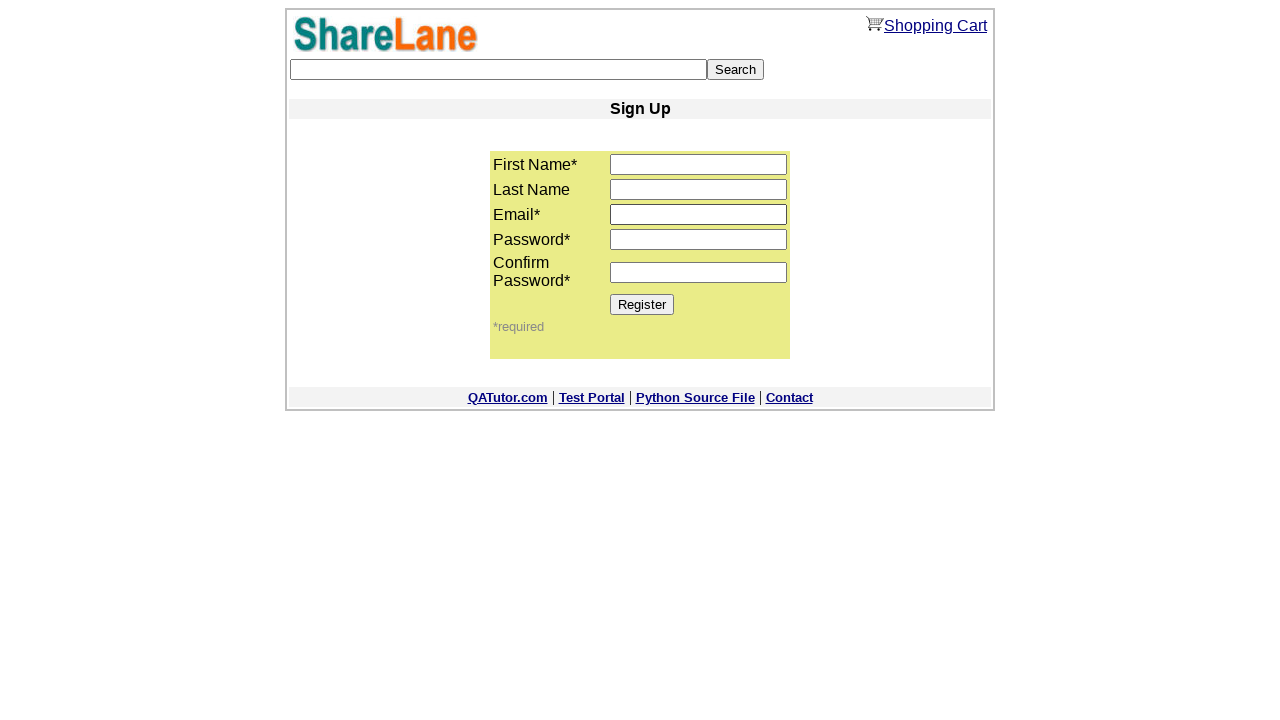

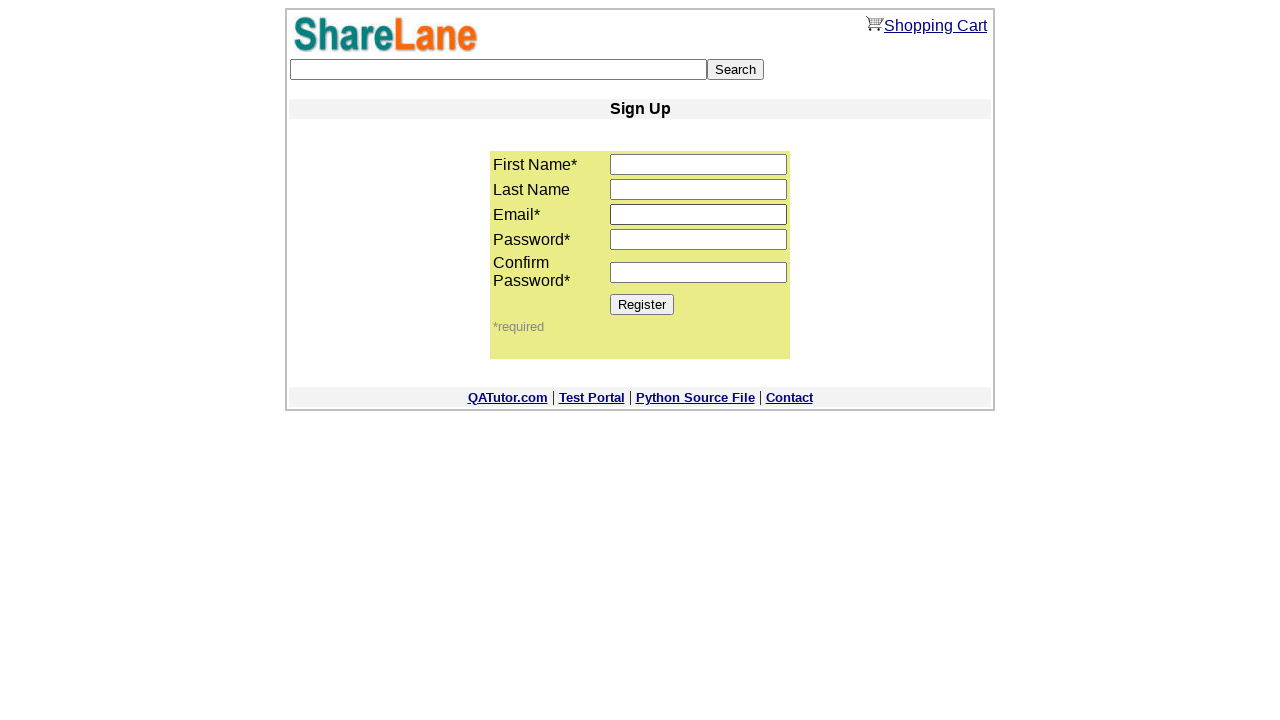